Navigates to the Halal Joints Central London neighborhood page and verifies that restaurant listings are displayed, then clicks on the first restaurant link to verify the restaurant detail page loads with address information.

Starting URL: https://www.halaljoints.com/neighbourhood/central-london-united-kingdom

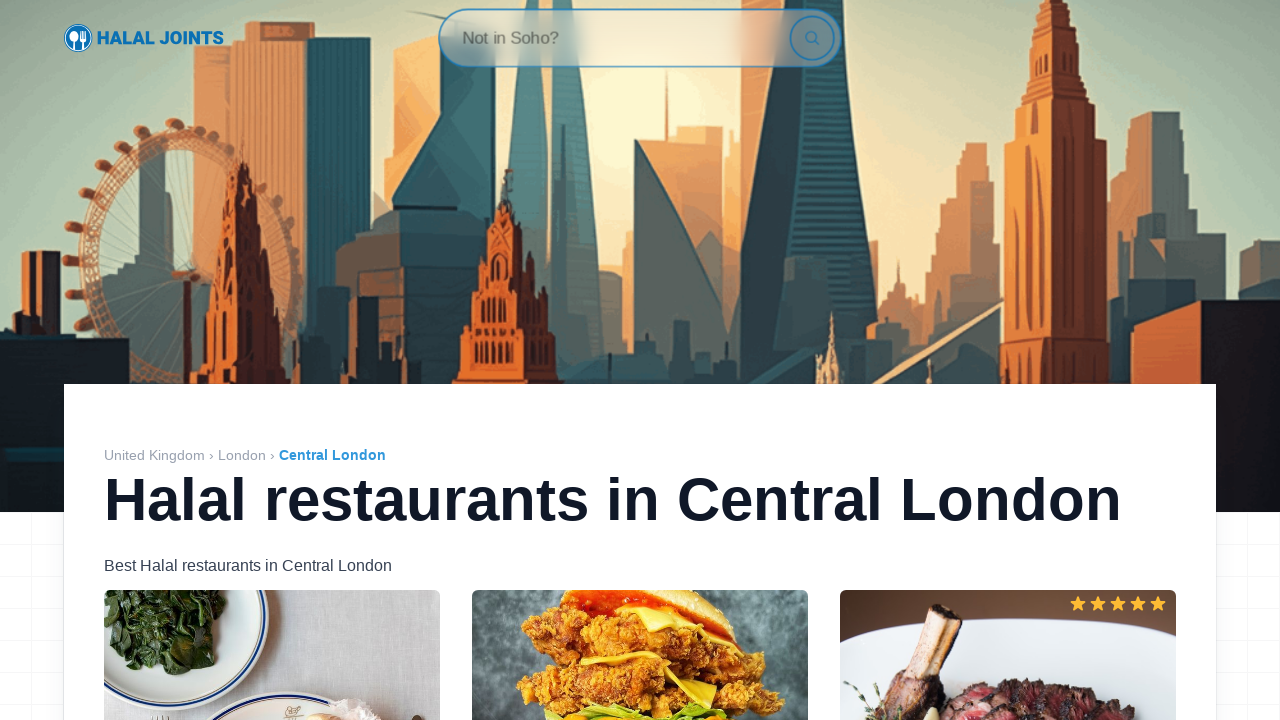

Waited for restaurant listings to load on Central London neighborhood page
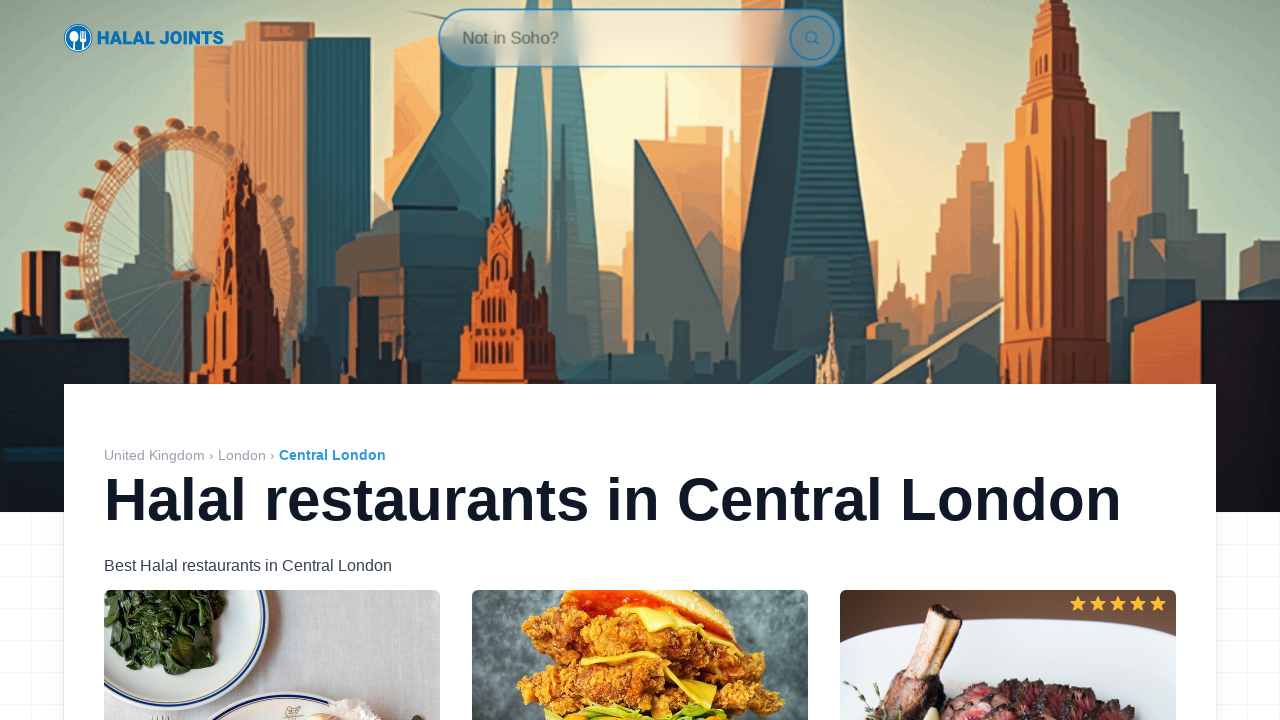

Found 51 restaurant links on the page
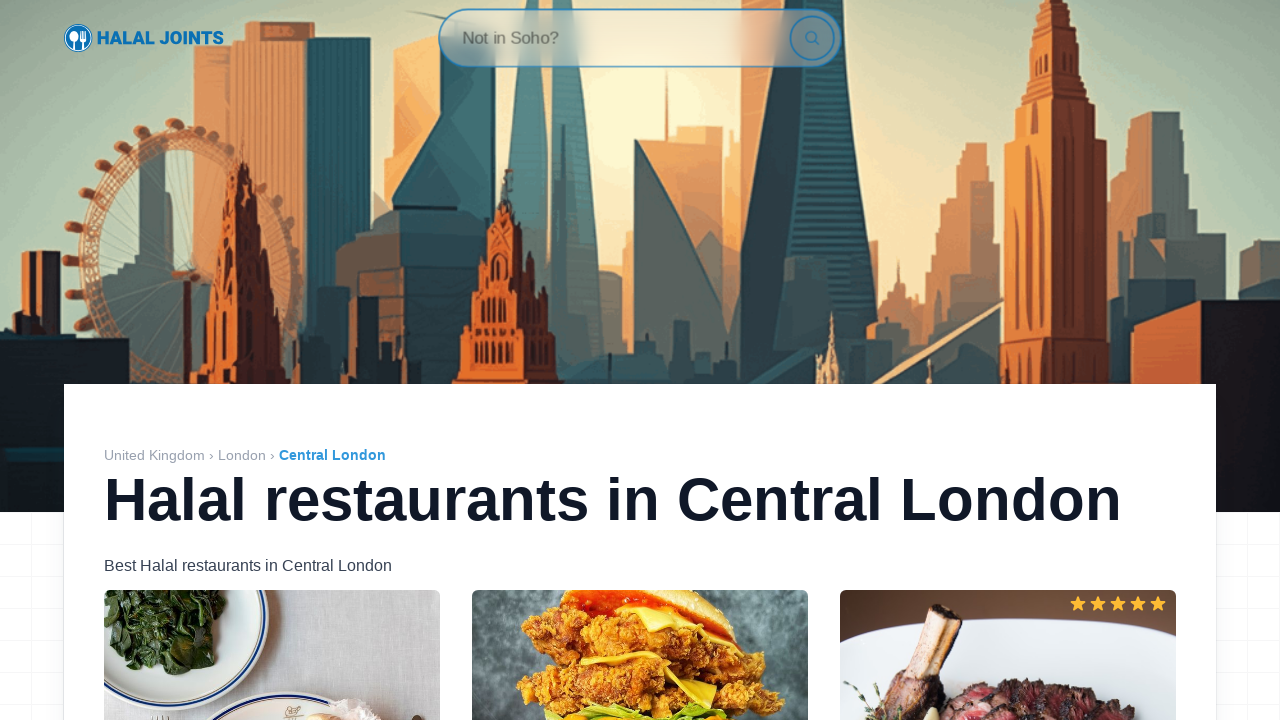

Verified that restaurant listings are displayed
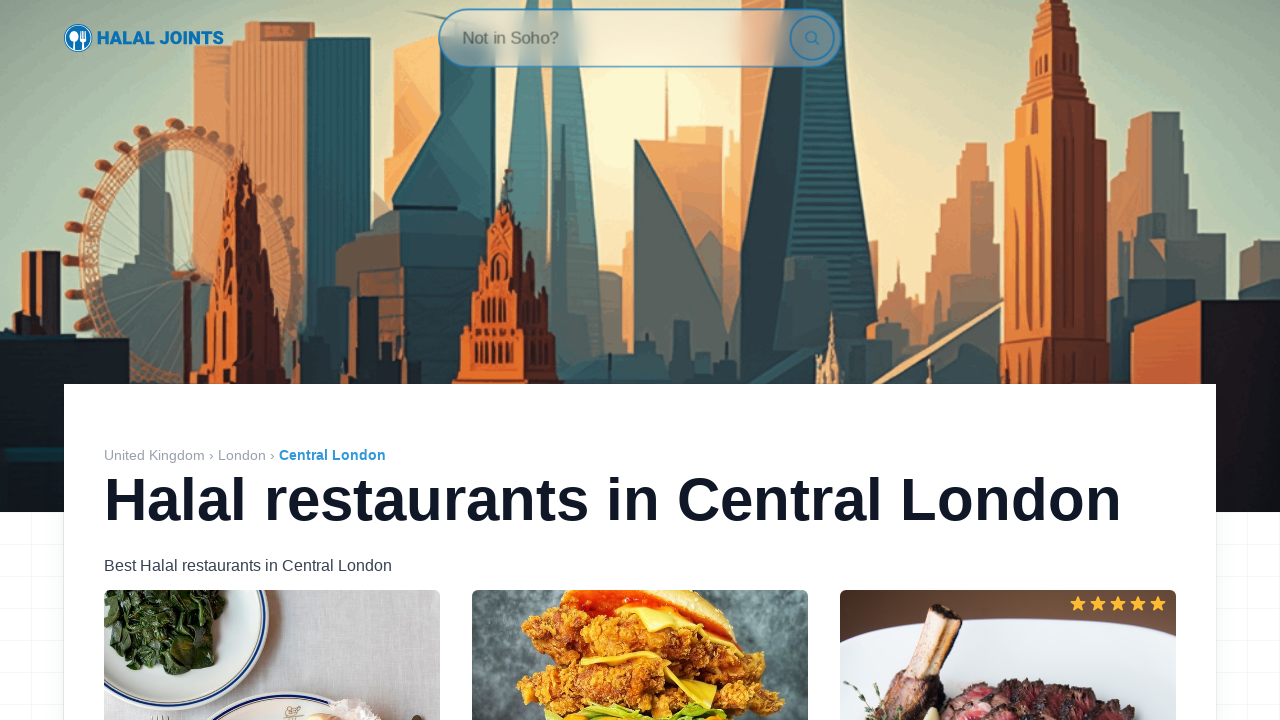

Located the first restaurant link
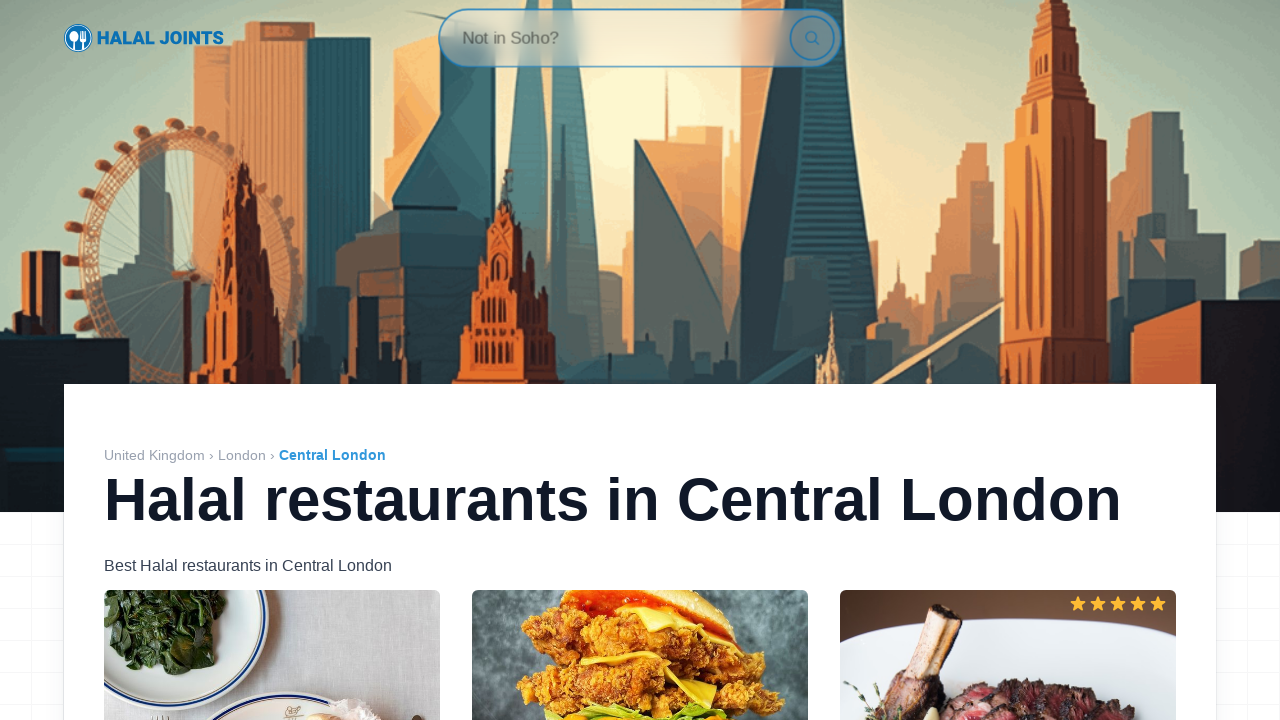

Retrieved first restaurant link href: /restaurant/vaemld91i3t4-c-london-mayfair-london-halal-food-restaurant
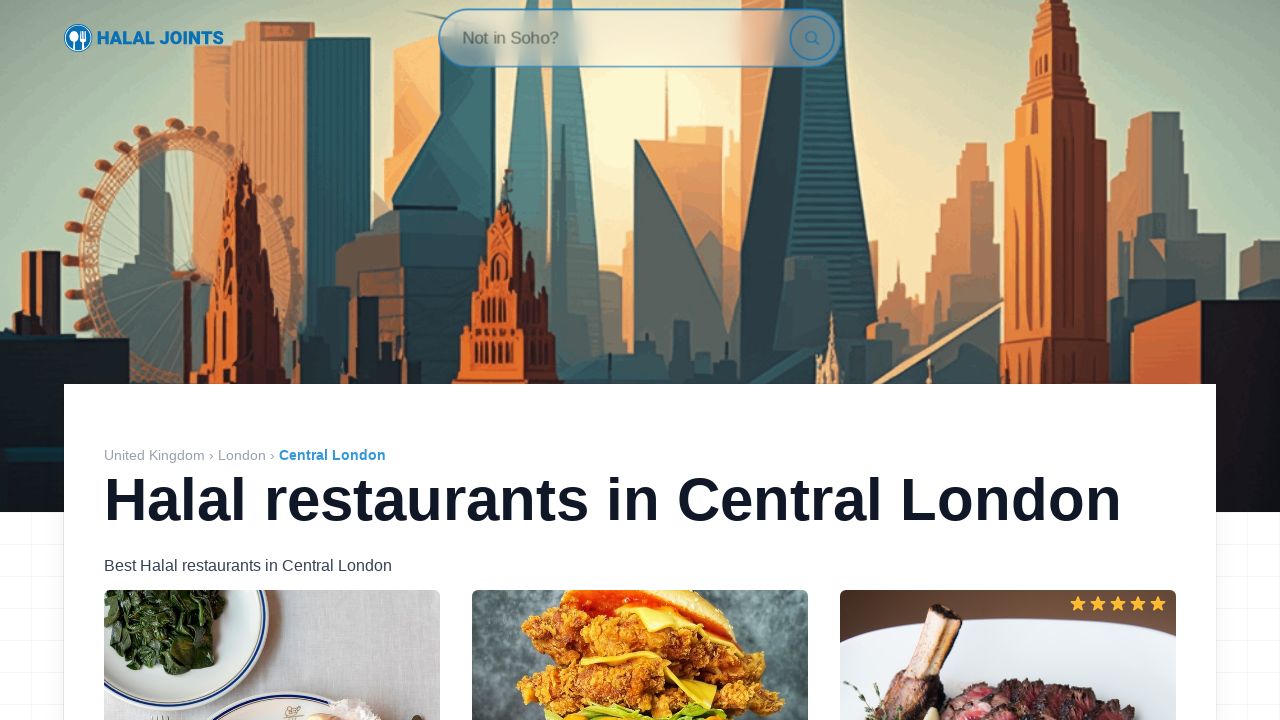

Clicked on the first restaurant link
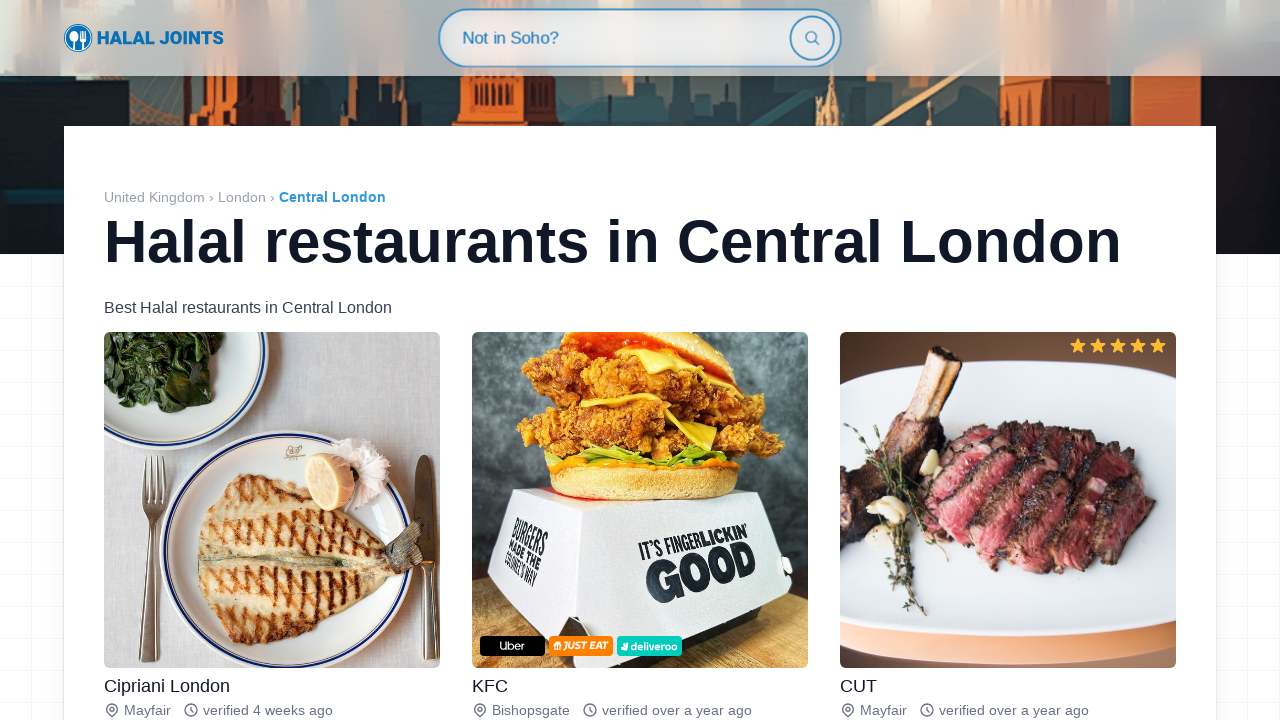

Restaurant detail page loaded with article element
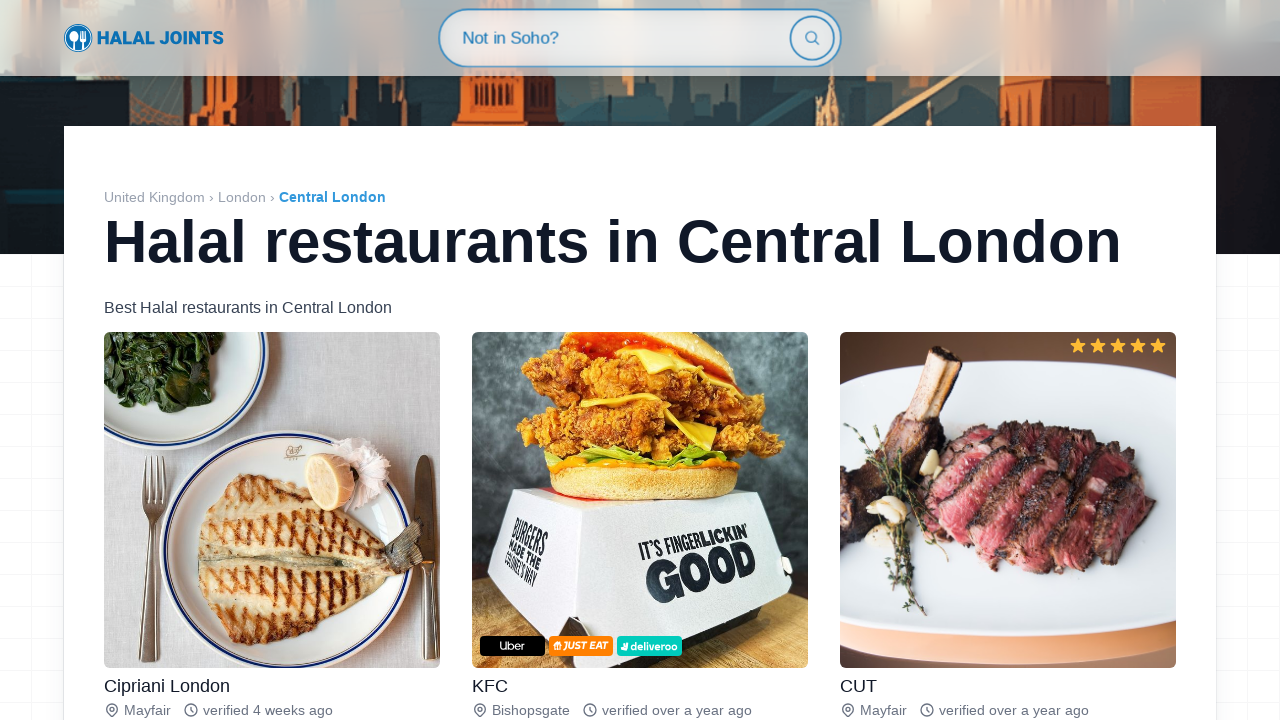

Restaurant detail page fully loaded with DOM content
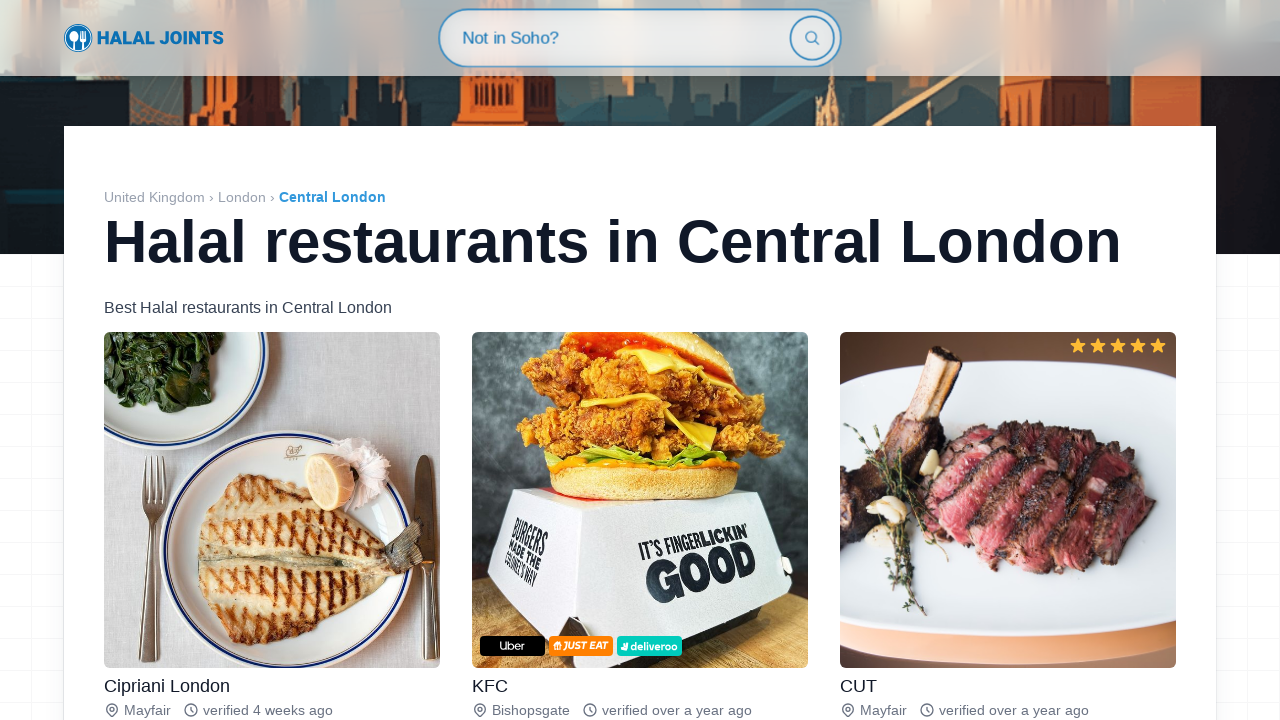

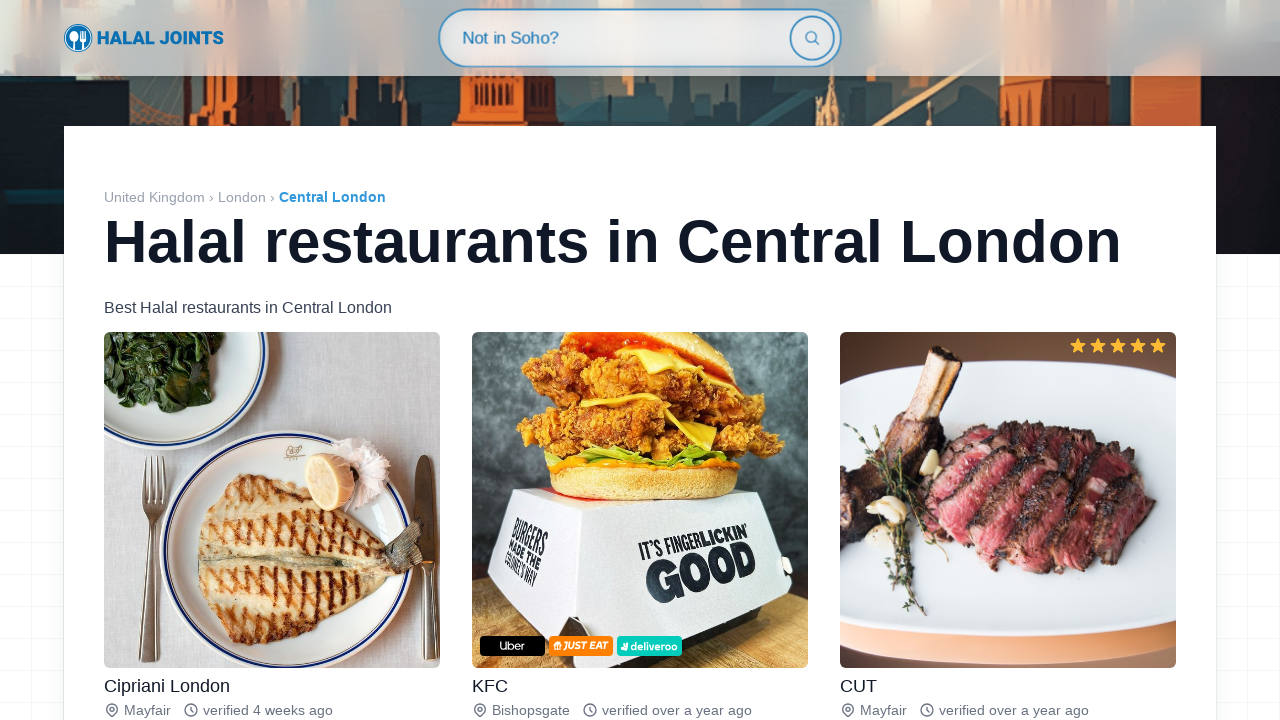